Tests an e-commerce checkout flow by searching for products, adding them to cart, and applying a promo code

Starting URL: https://rahulshettyacademy.com/seleniumPractise/

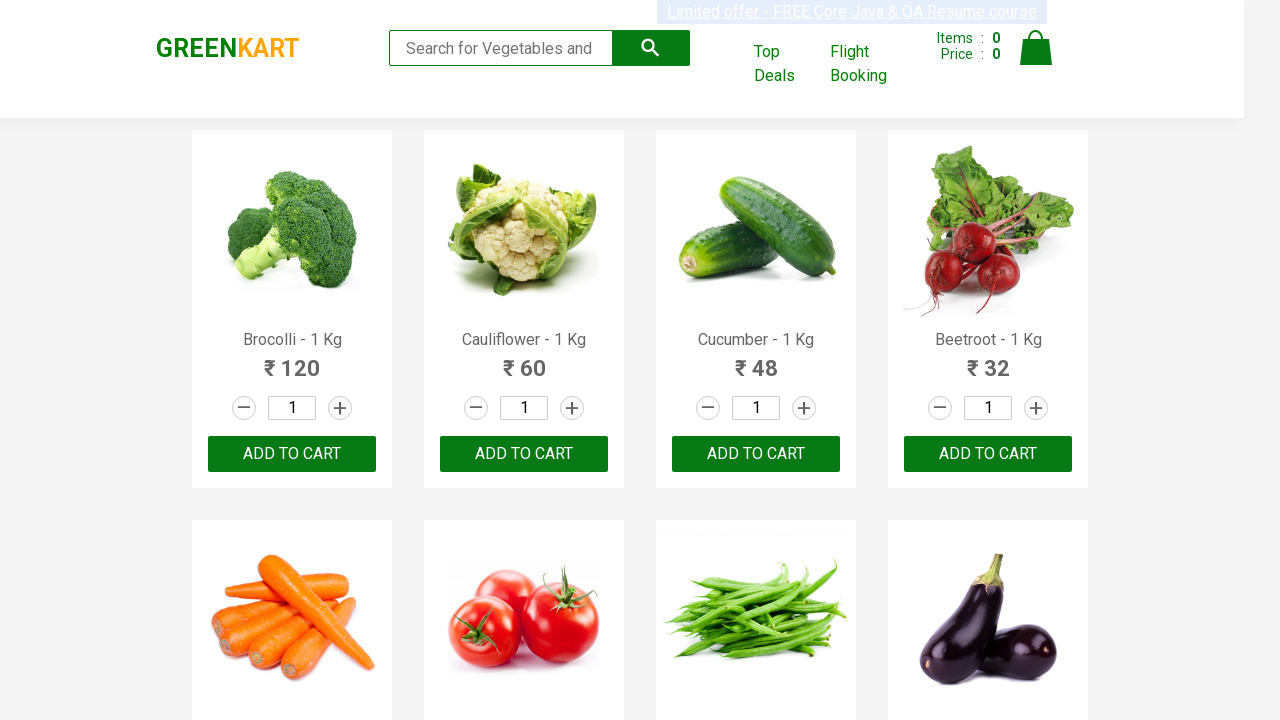

Filled search field with 'ber' to find products on input.search-keyword
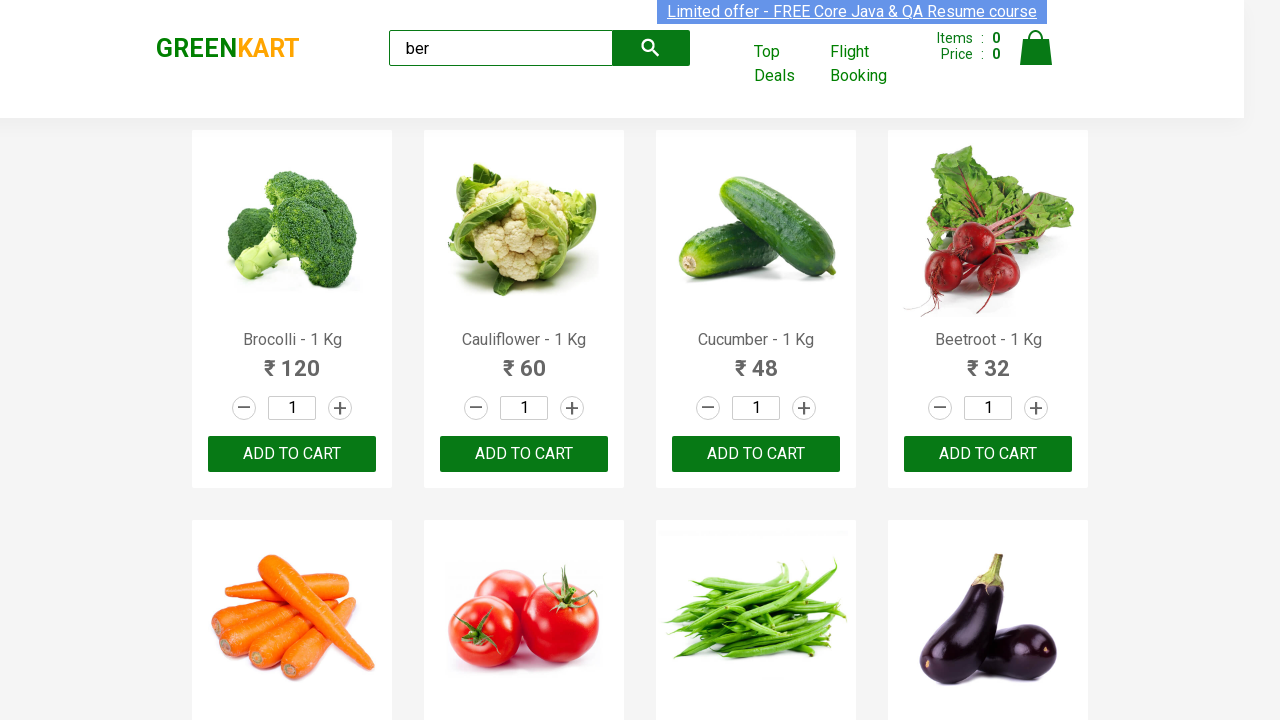

Waited 4 seconds for search results to load
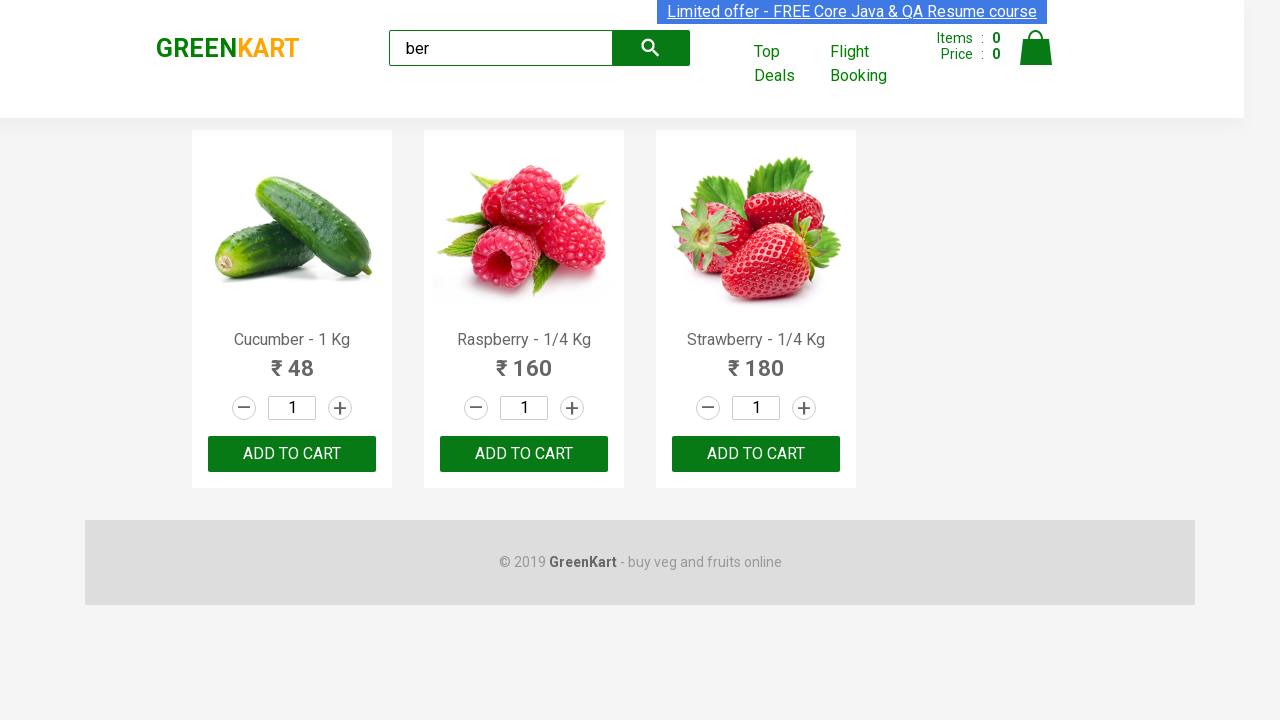

Located all add-to-cart buttons for matching products
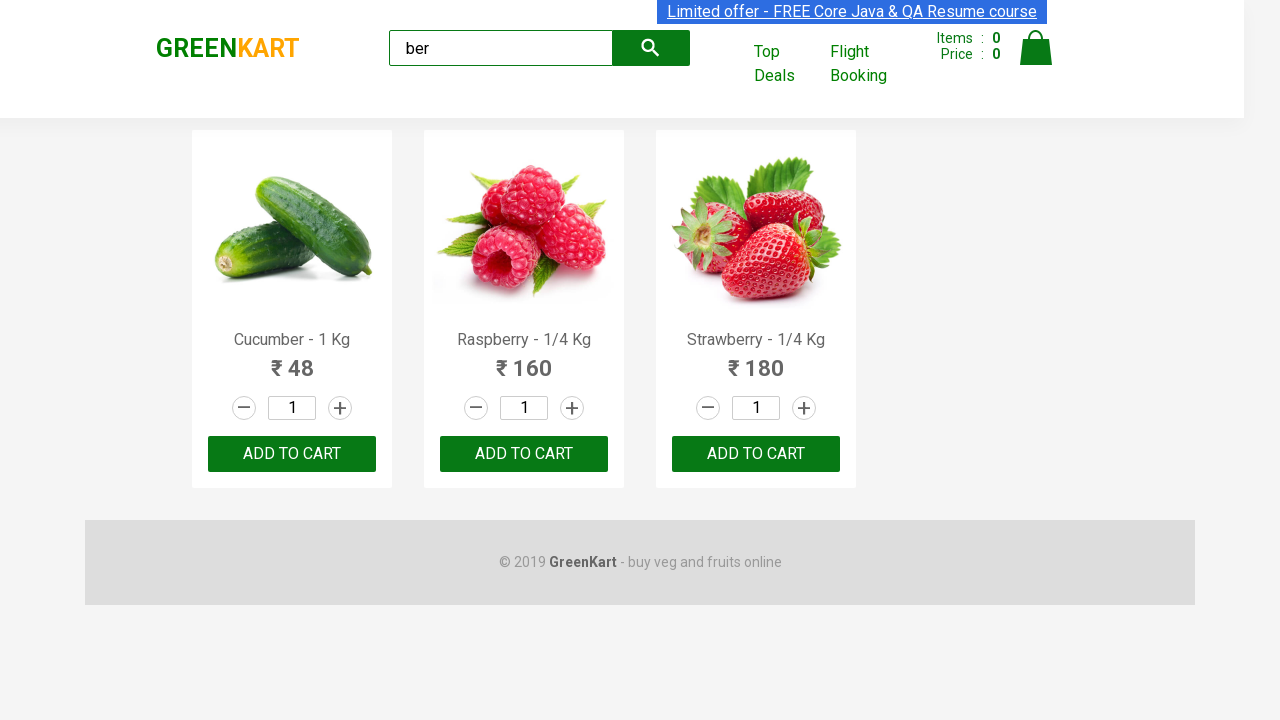

Clicked add-to-cart button for a product at (292, 454) on xpath=//div[@class='product-action']/button >> nth=0
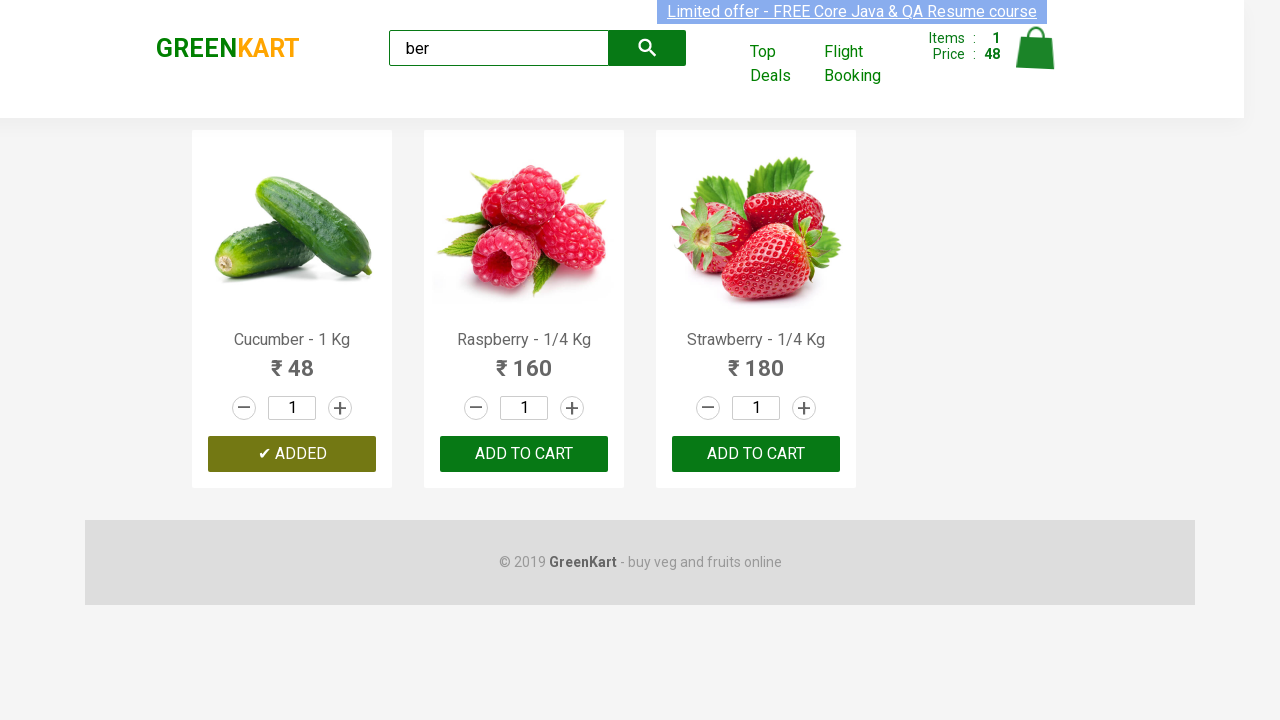

Clicked add-to-cart button for a product at (524, 454) on xpath=//div[@class='product-action']/button >> nth=1
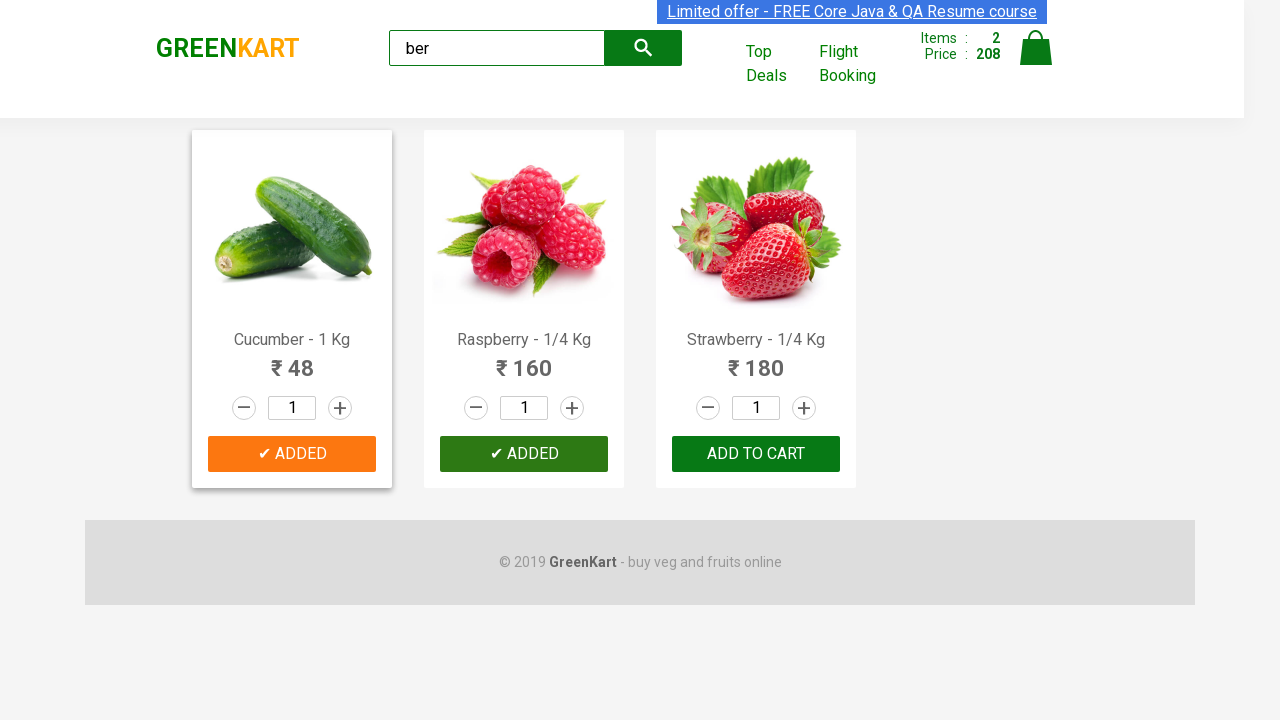

Clicked add-to-cart button for a product at (756, 454) on xpath=//div[@class='product-action']/button >> nth=2
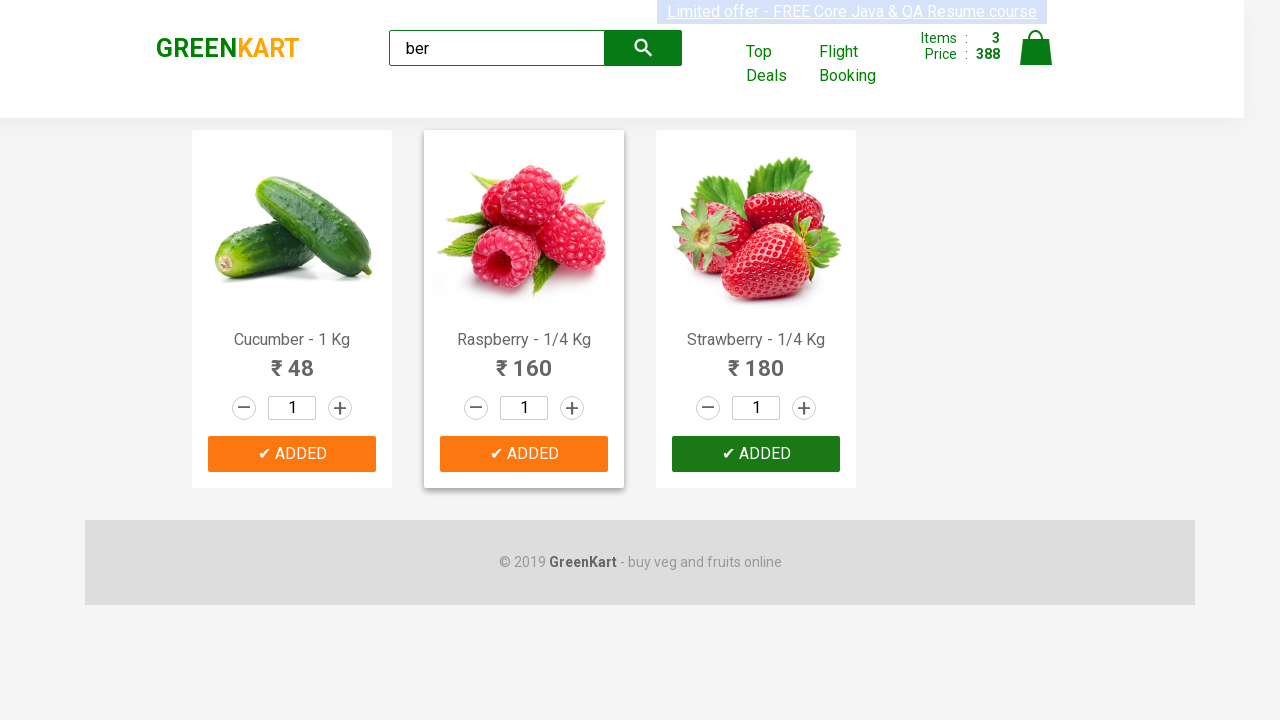

Clicked cart icon to open shopping cart at (1036, 48) on img[alt='Cart']
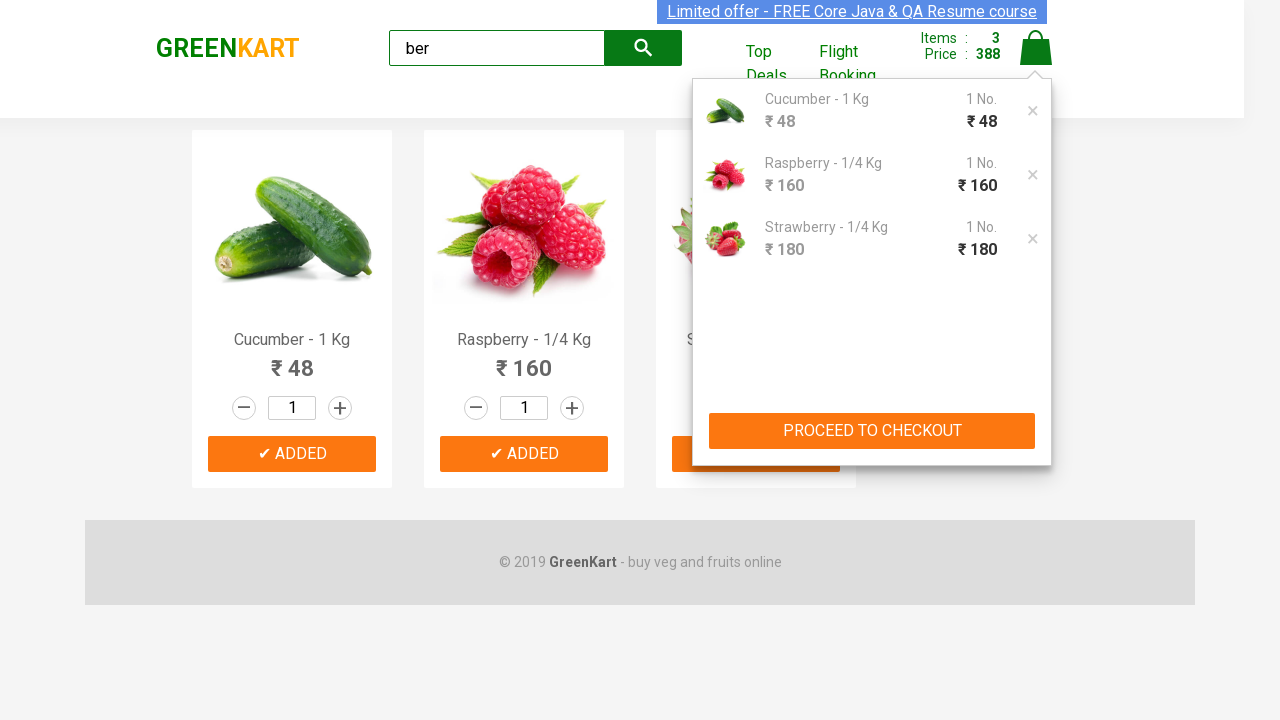

Clicked proceed to checkout button at (872, 431) on xpath=//button[text()='PROCEED TO CHECKOUT']
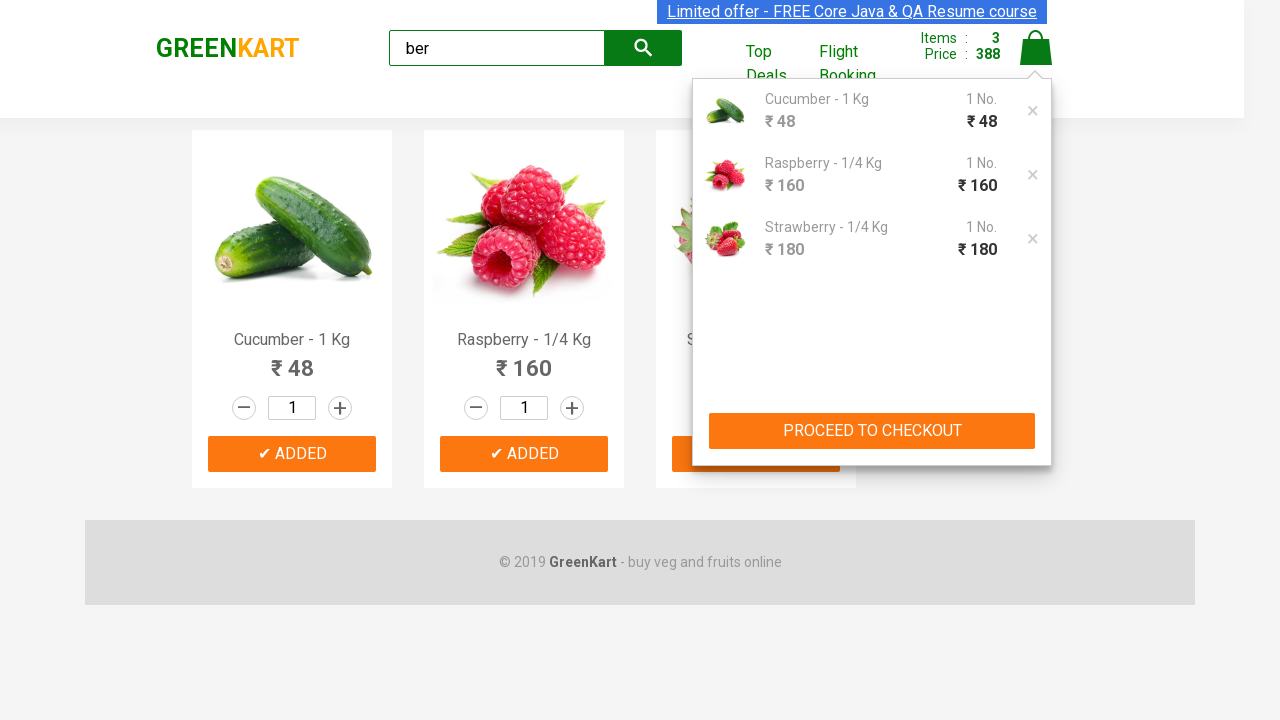

Filled promo code field with 'rahulshettyacademy' on .promoCode
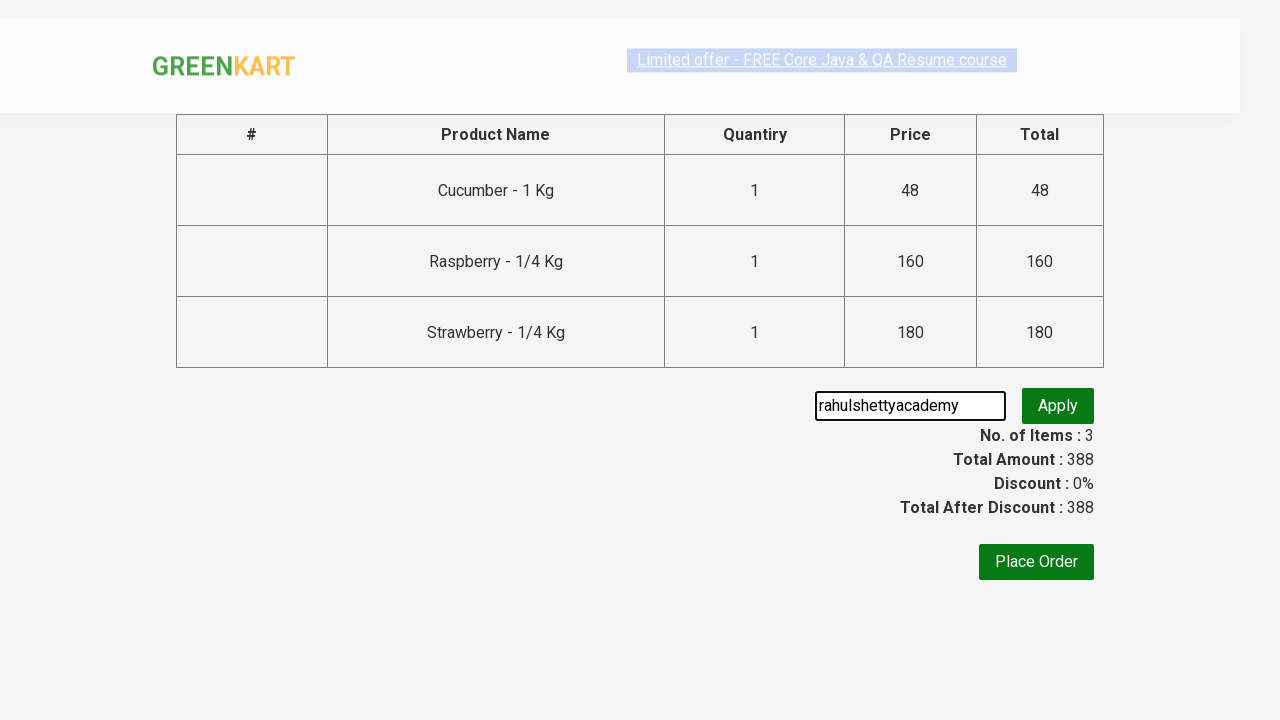

Clicked promo code apply button at (1058, 406) on .promoBtn
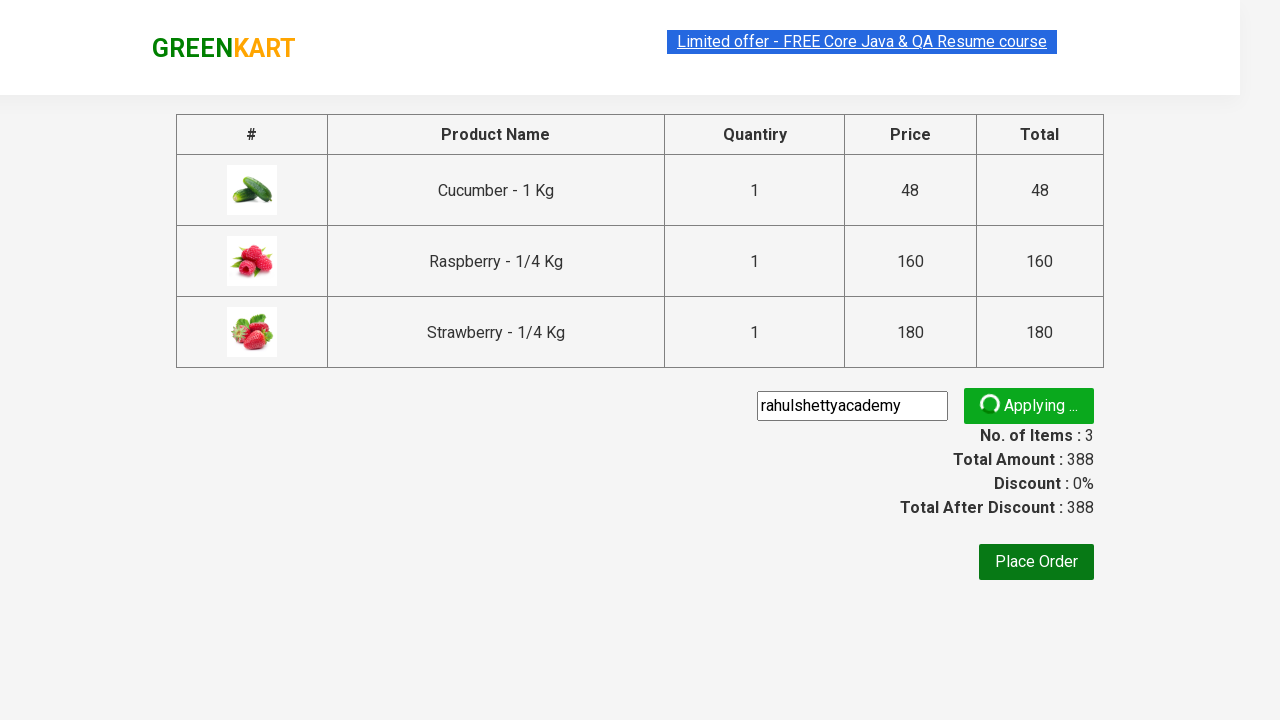

Promo code validation completed and promo info displayed
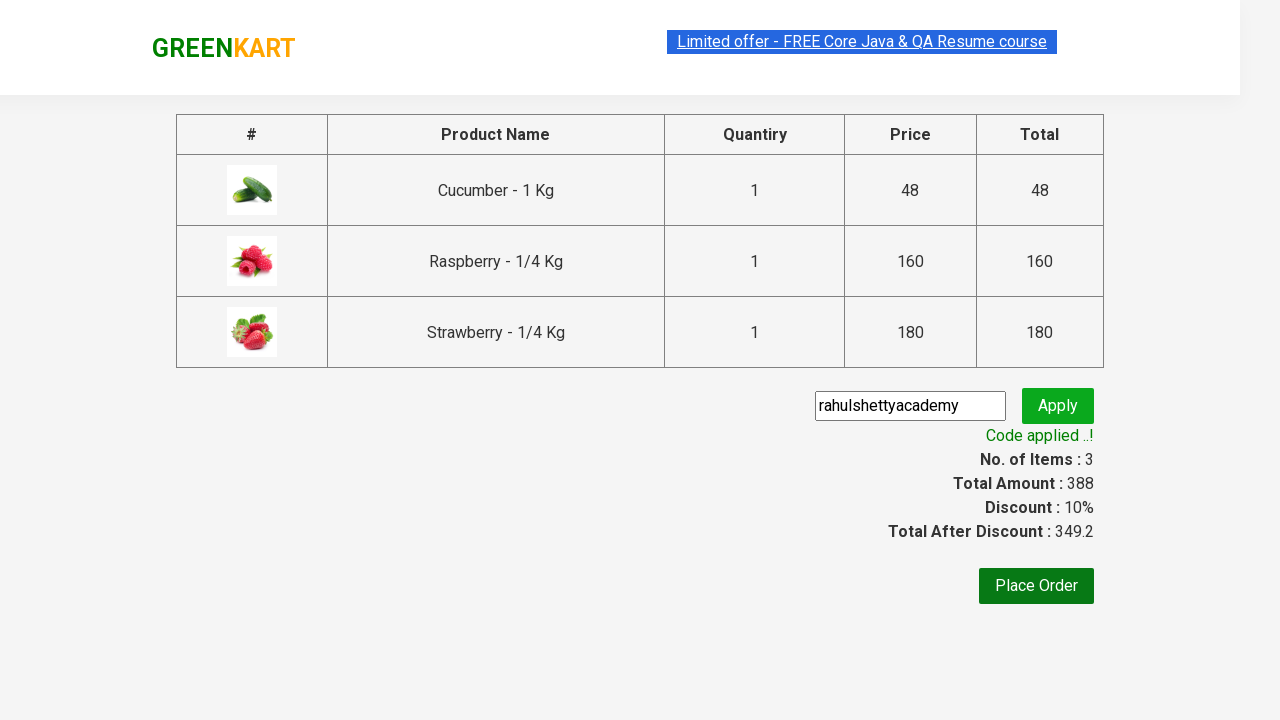

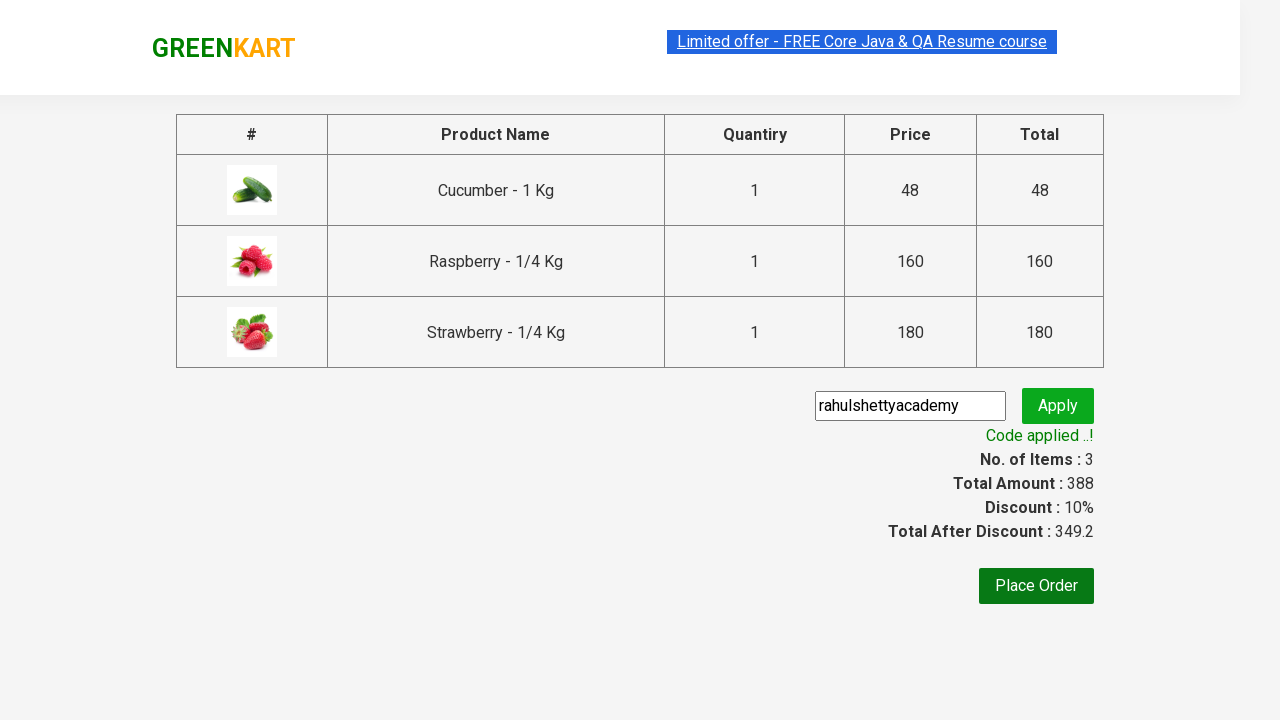